Tests the like functionality by adding comments and clicking like buttons, verifying the count of liked comments

Starting URL: https://qacommentsapp.ccbp.tech/

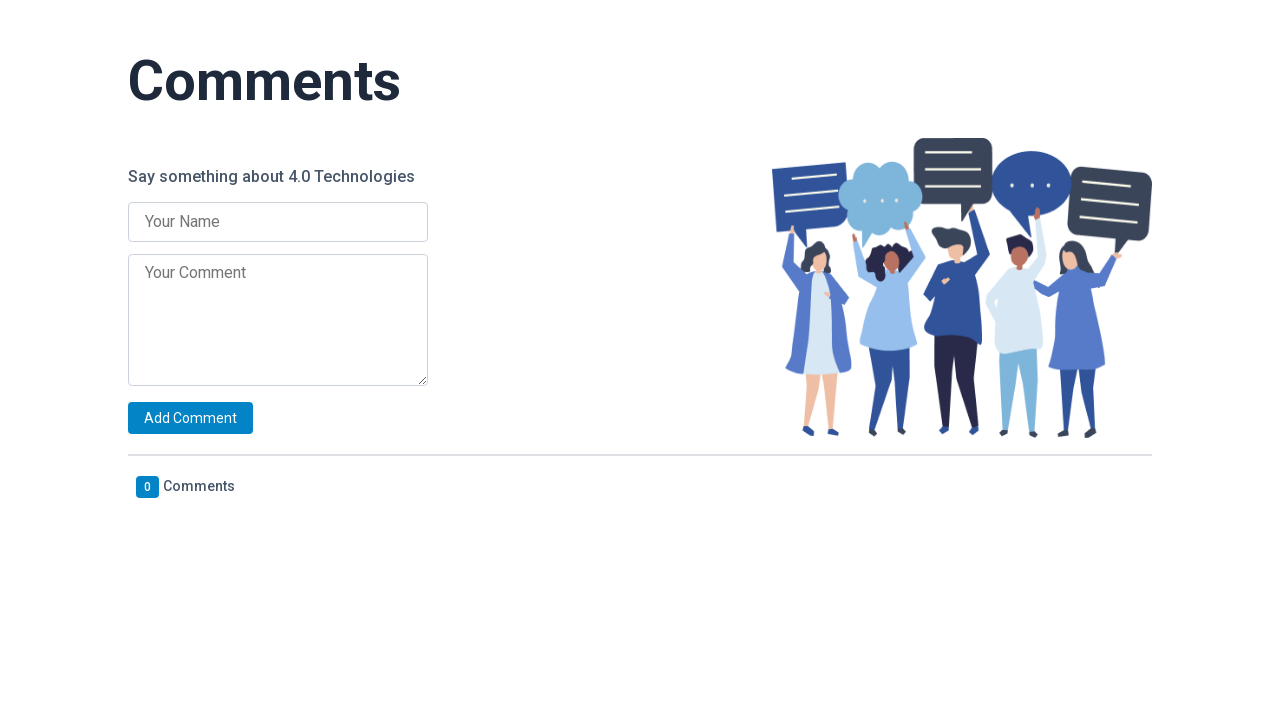

Filled name input with 'John' on .name-input
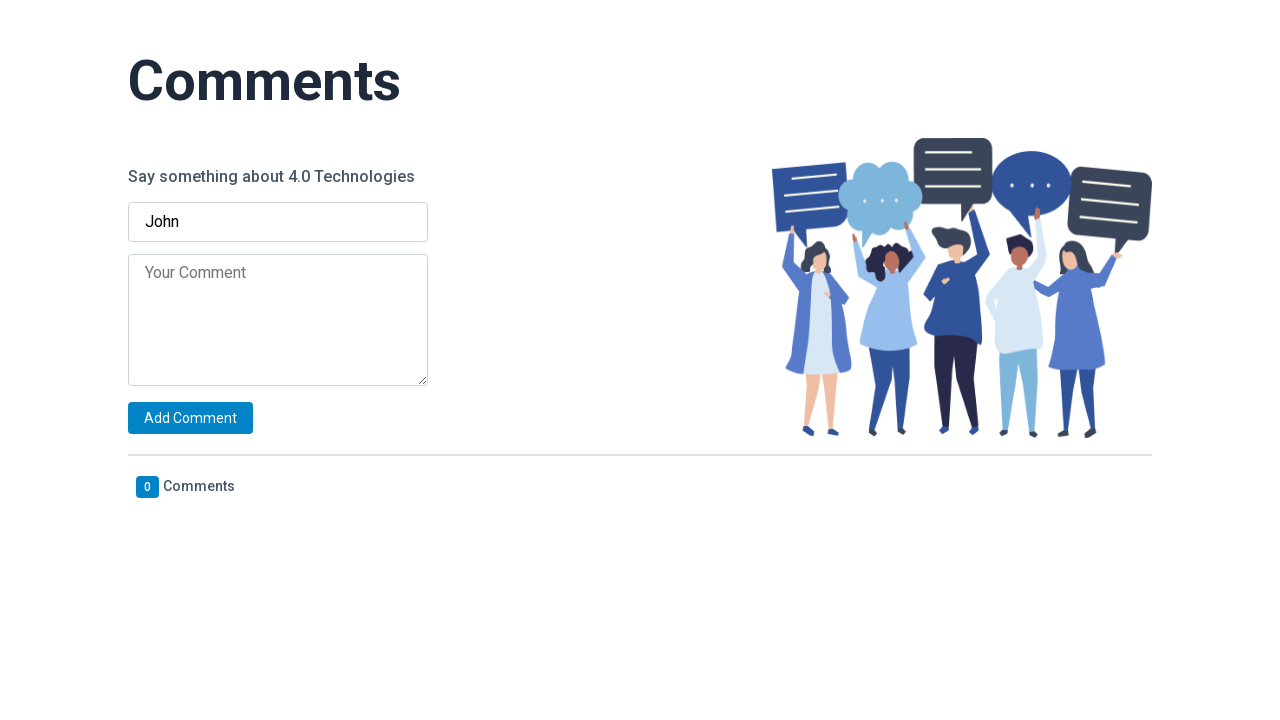

Filled comment input with 'Innovative and interconnected systems' on .comment-input
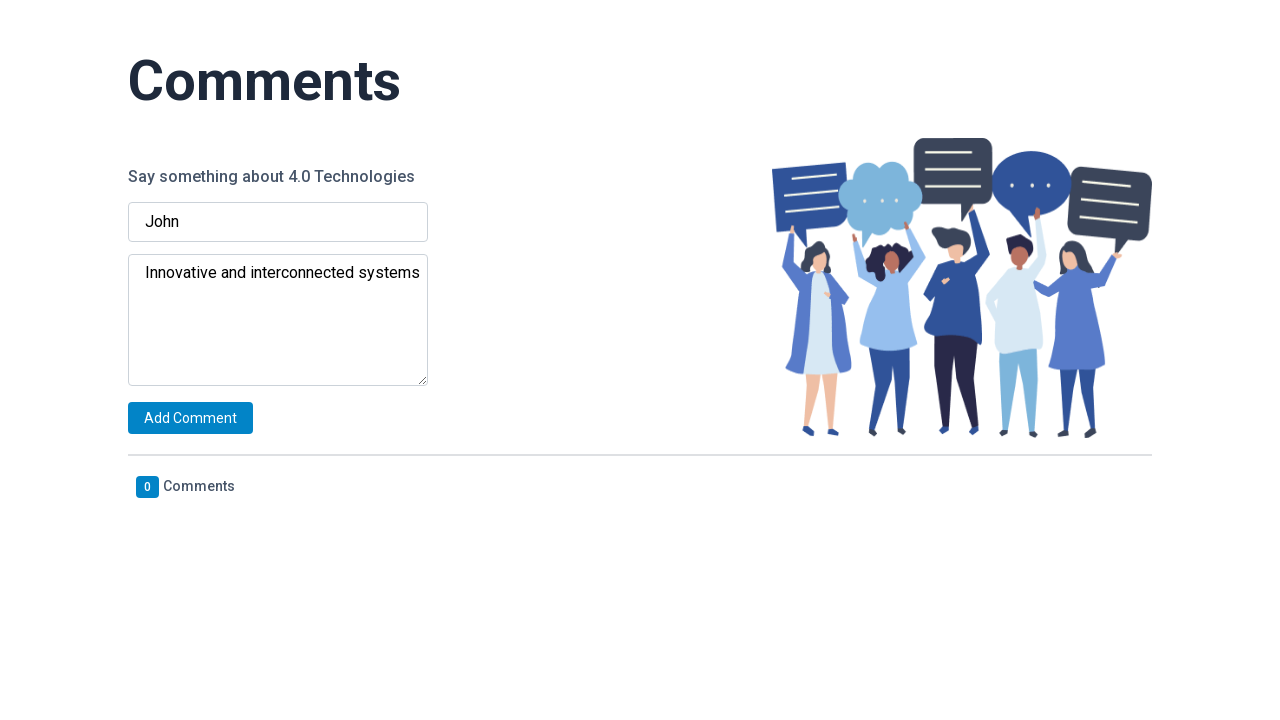

Clicked add button to submit comment by John at (190, 418) on .add-button
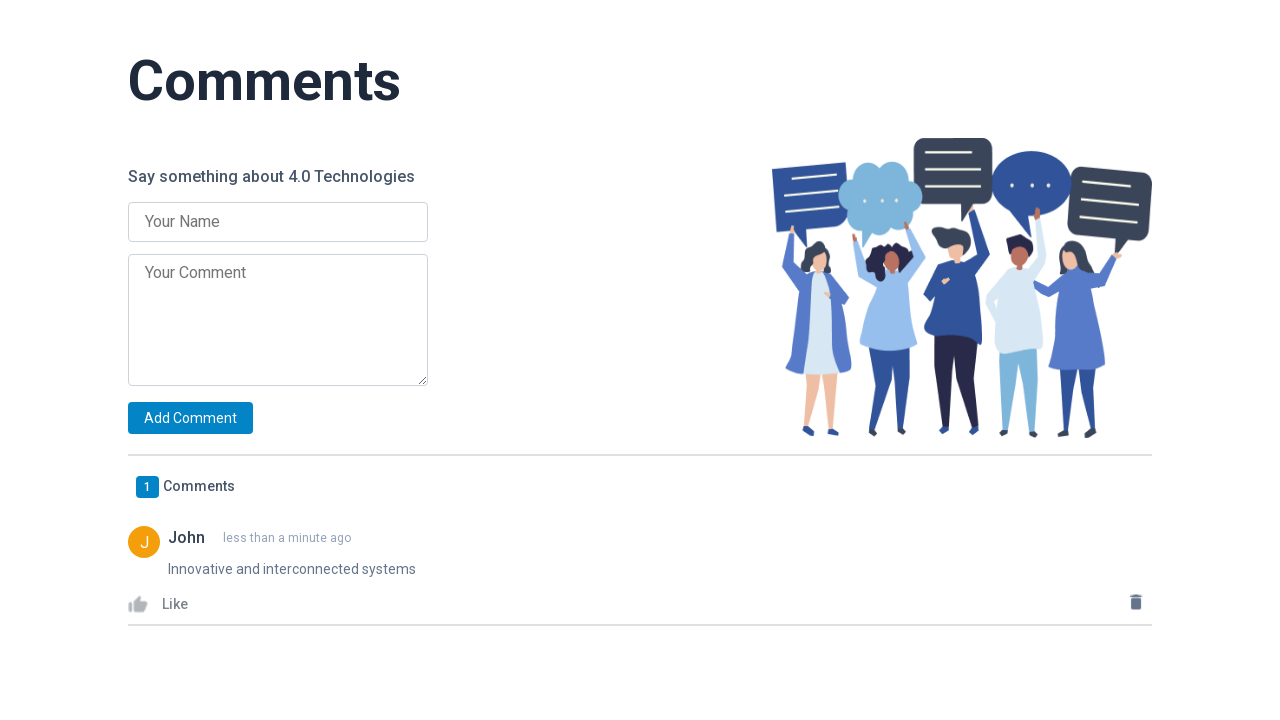

Filled name input with 'Alice' on .name-input
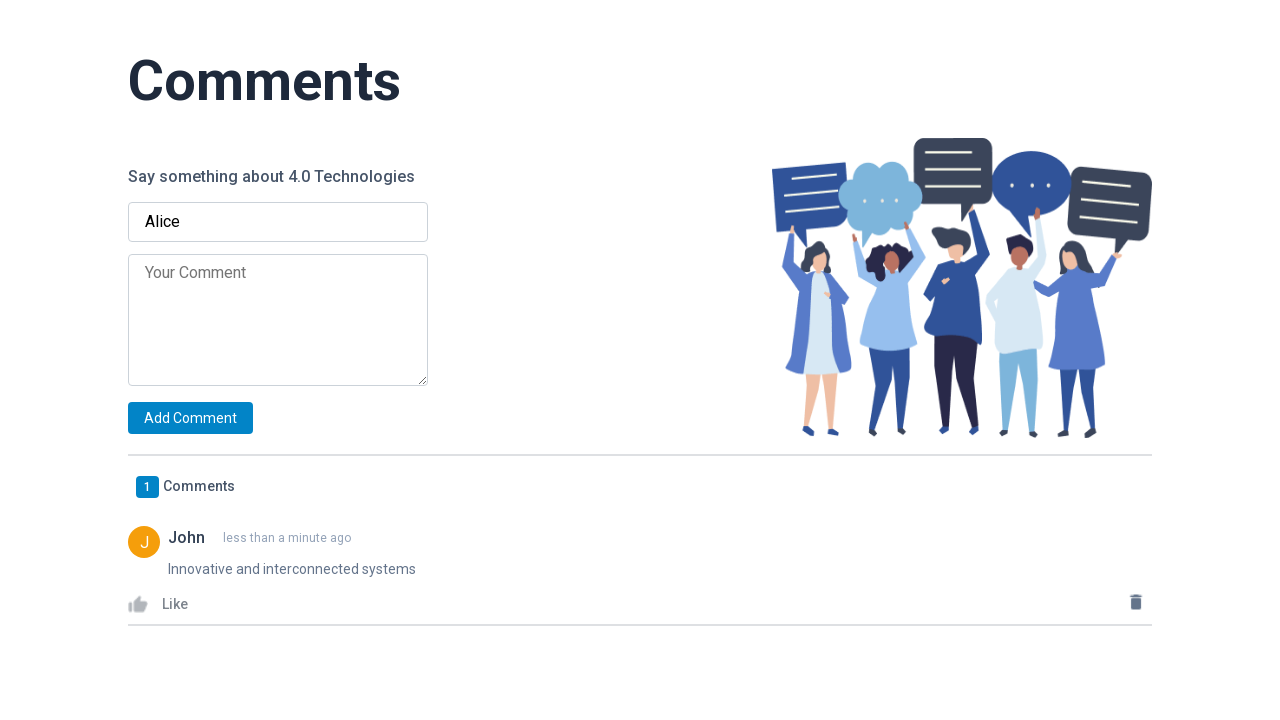

Filled comment input with 'Smart factories, improved efficiency.' on .comment-input
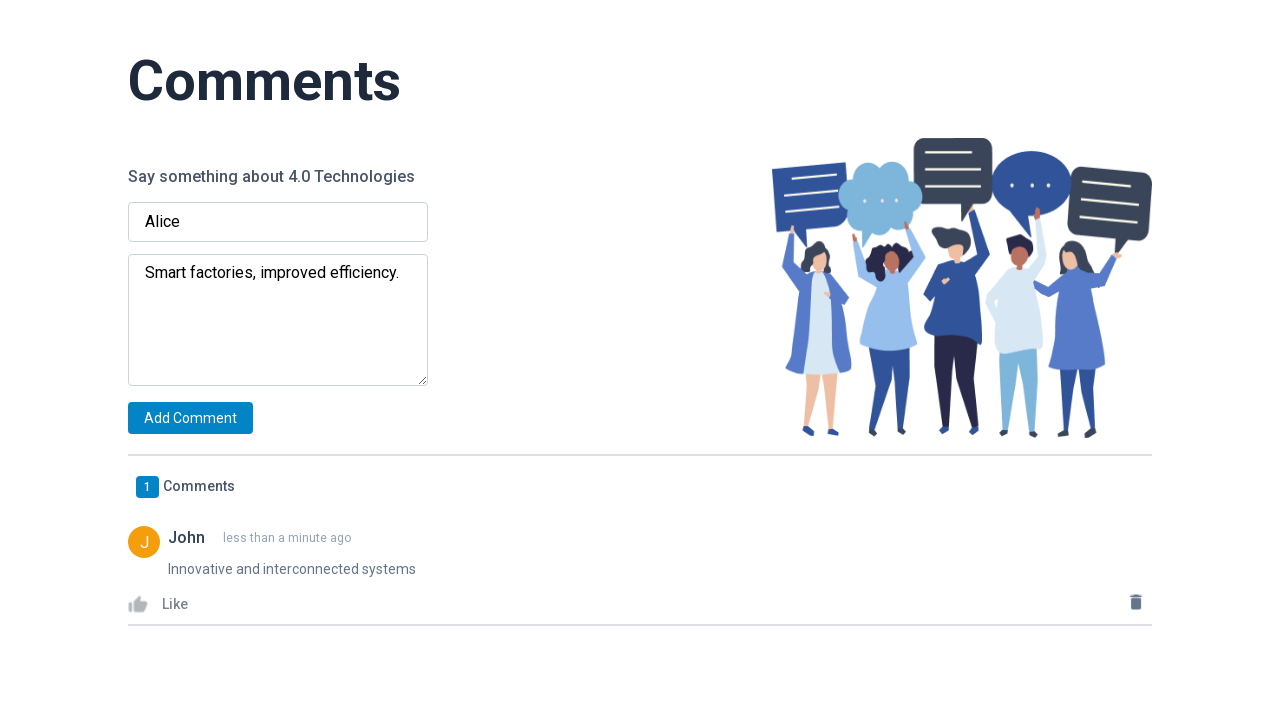

Clicked add button to submit comment by Alice at (190, 418) on .add-button
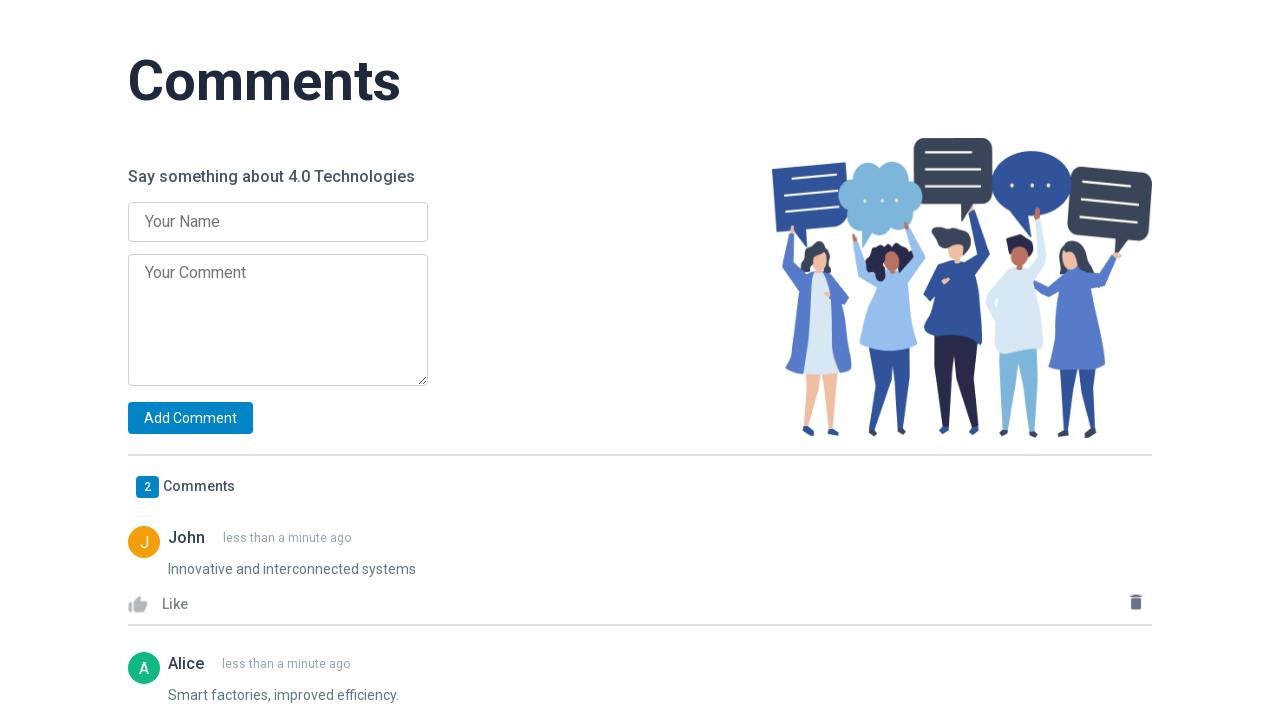

Filled name input with 'Robert' on .name-input
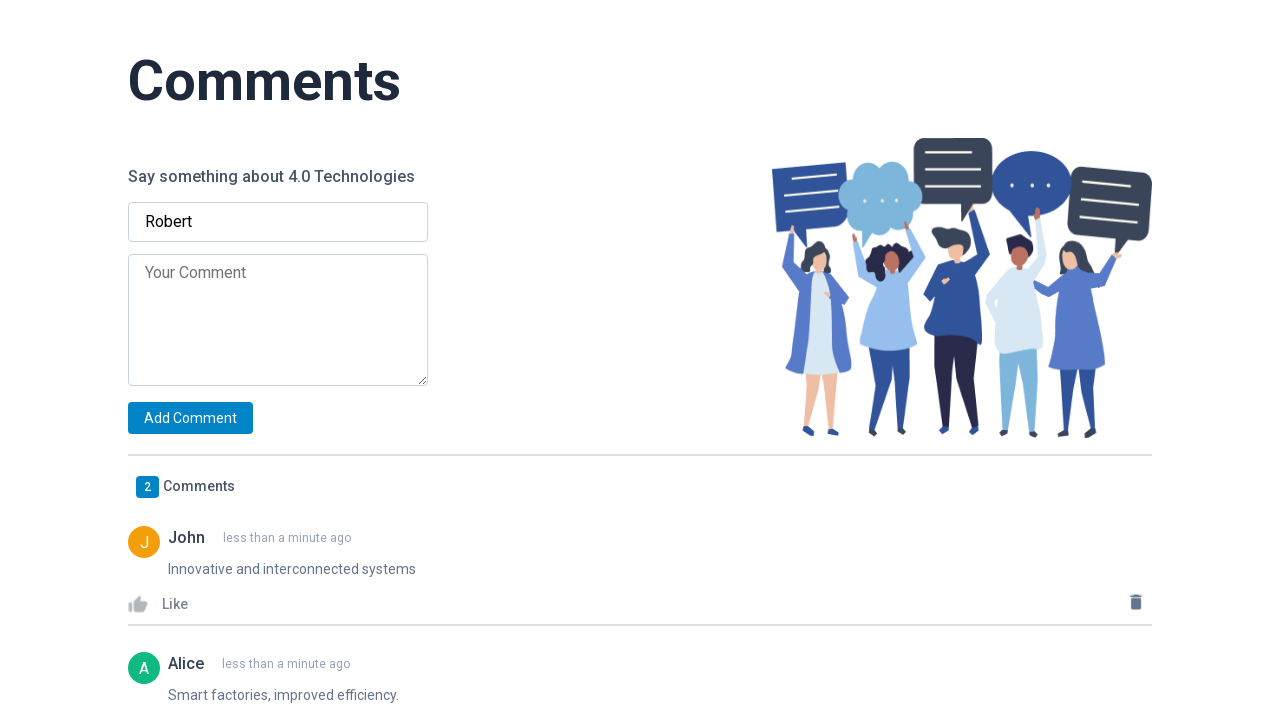

Filled comment input with 'AI-powered automation, limitless potential.' on .comment-input
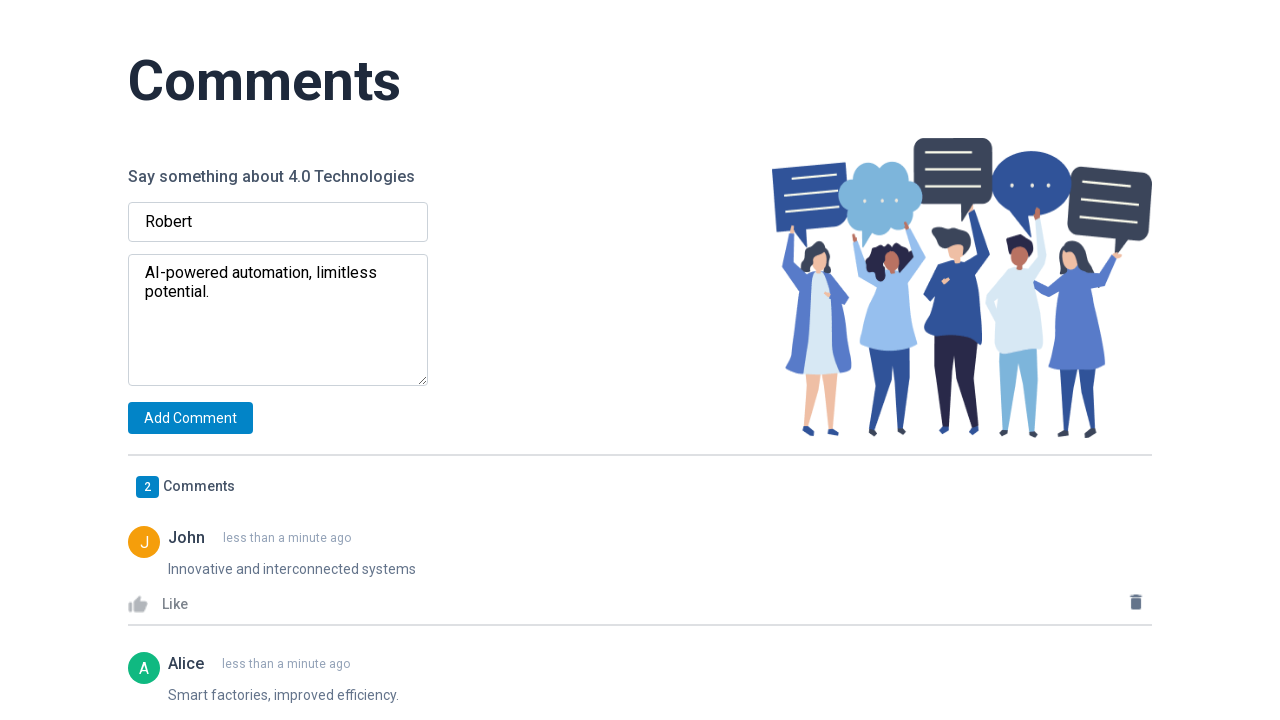

Clicked add button to submit comment by Robert at (190, 418) on .add-button
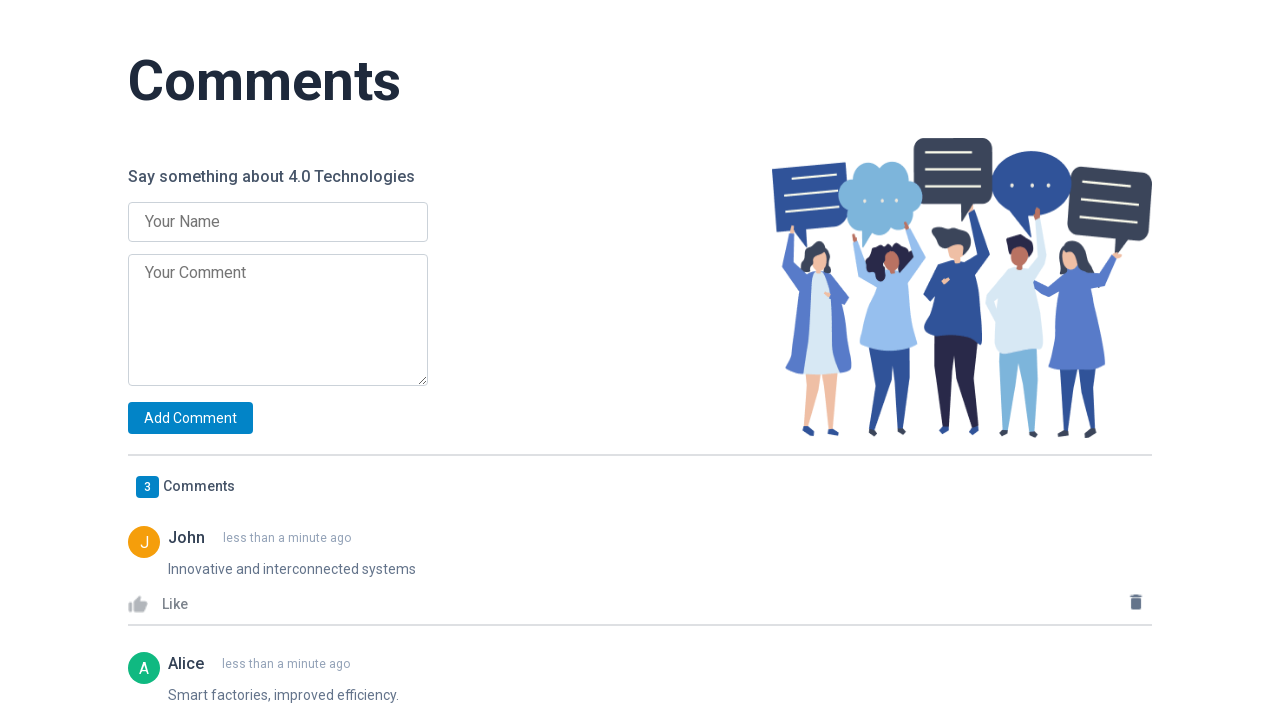

Filled name input with 'Harry' on .name-input
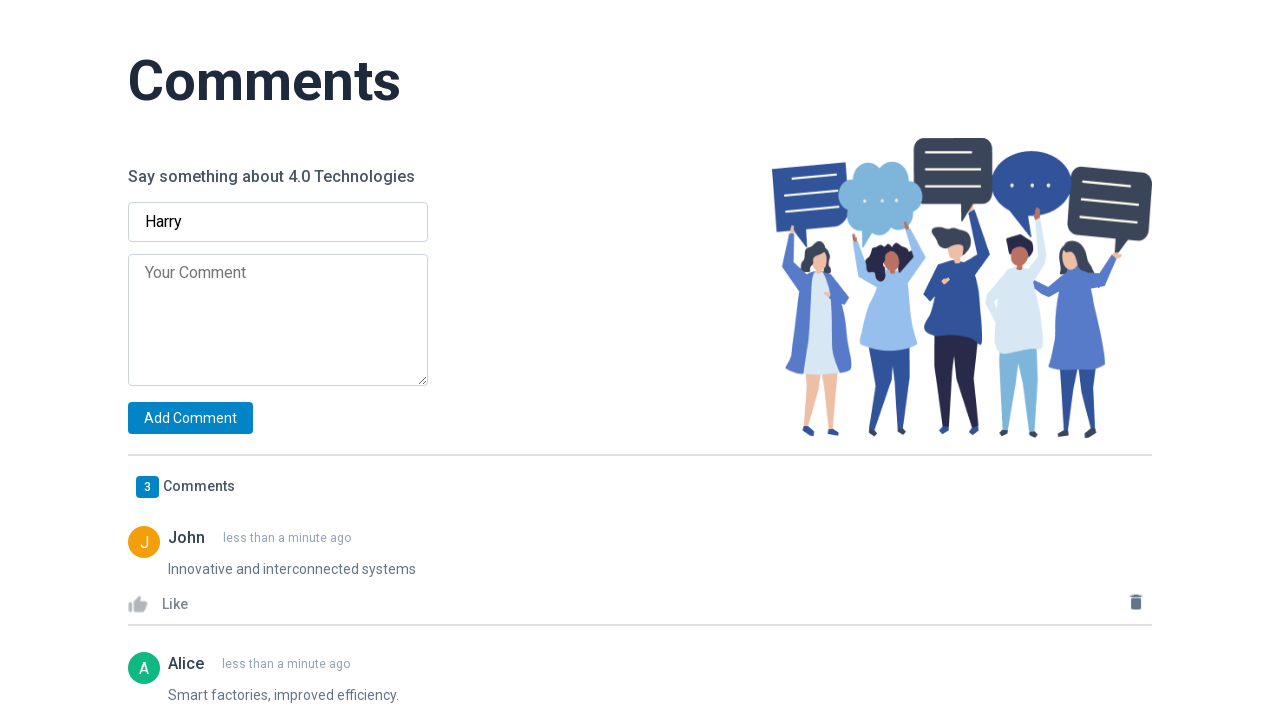

Filled comment input with 'Data-driven decision-making, game-changer.' on .comment-input
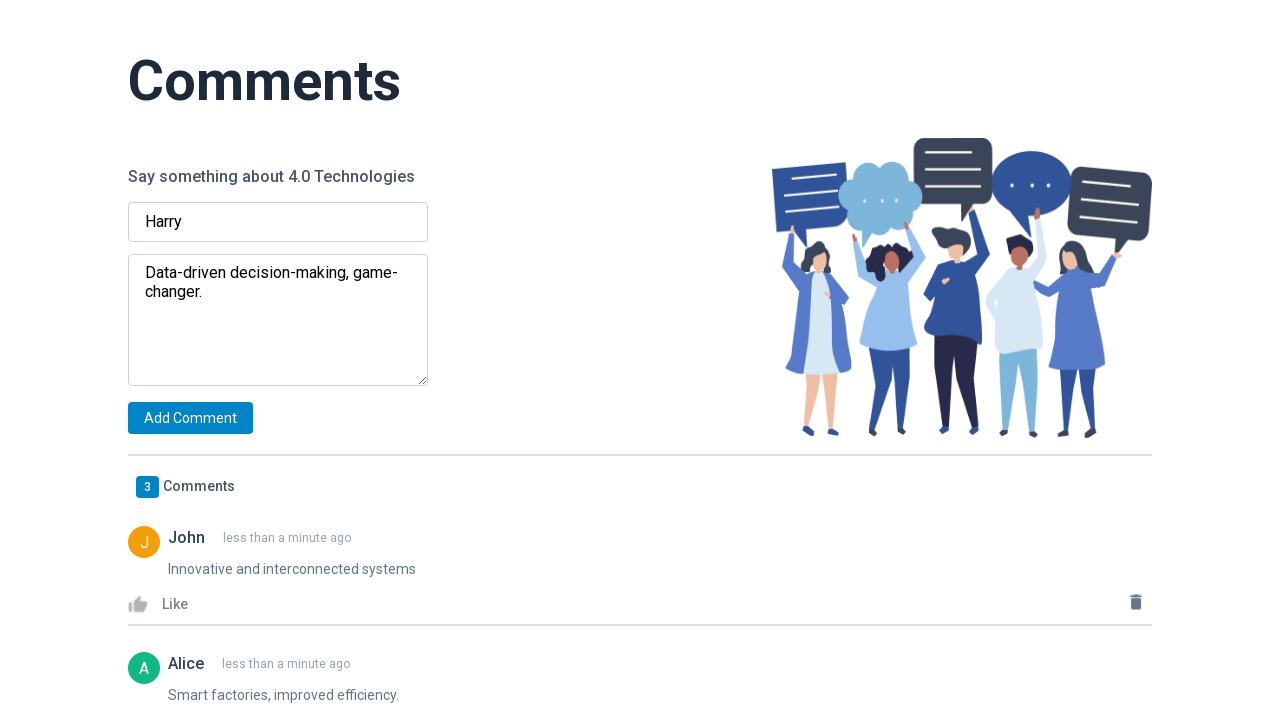

Clicked add button to submit comment by Harry at (190, 418) on .add-button
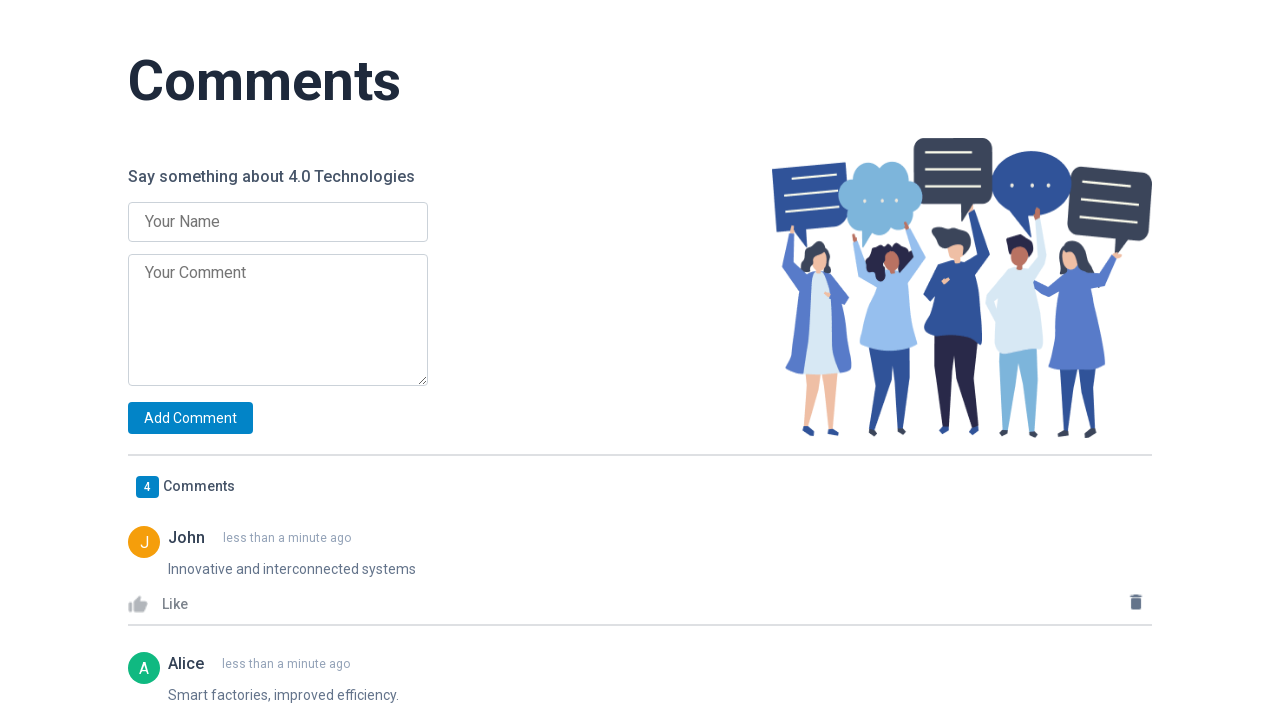

Filled name input with 'Bob' on .name-input
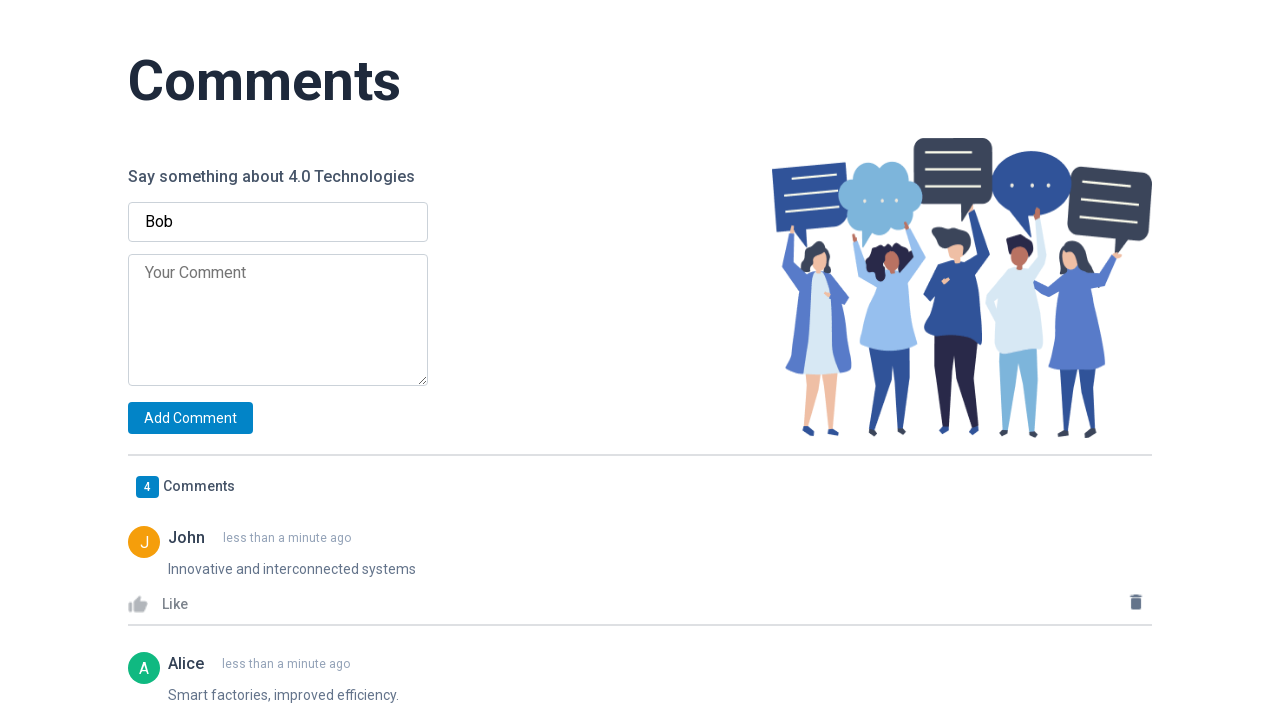

Filled comment input with 'IoT revolutionizing daily life.' on .comment-input
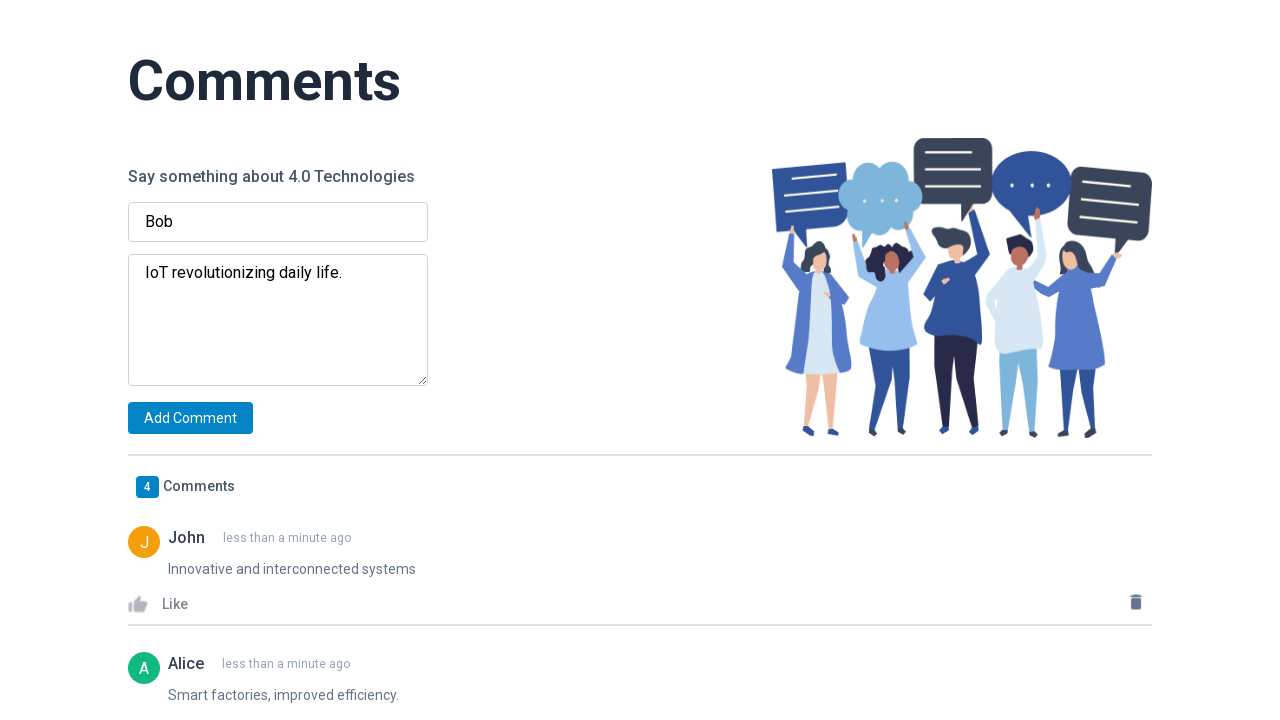

Clicked add button to submit comment by Bob at (190, 418) on .add-button
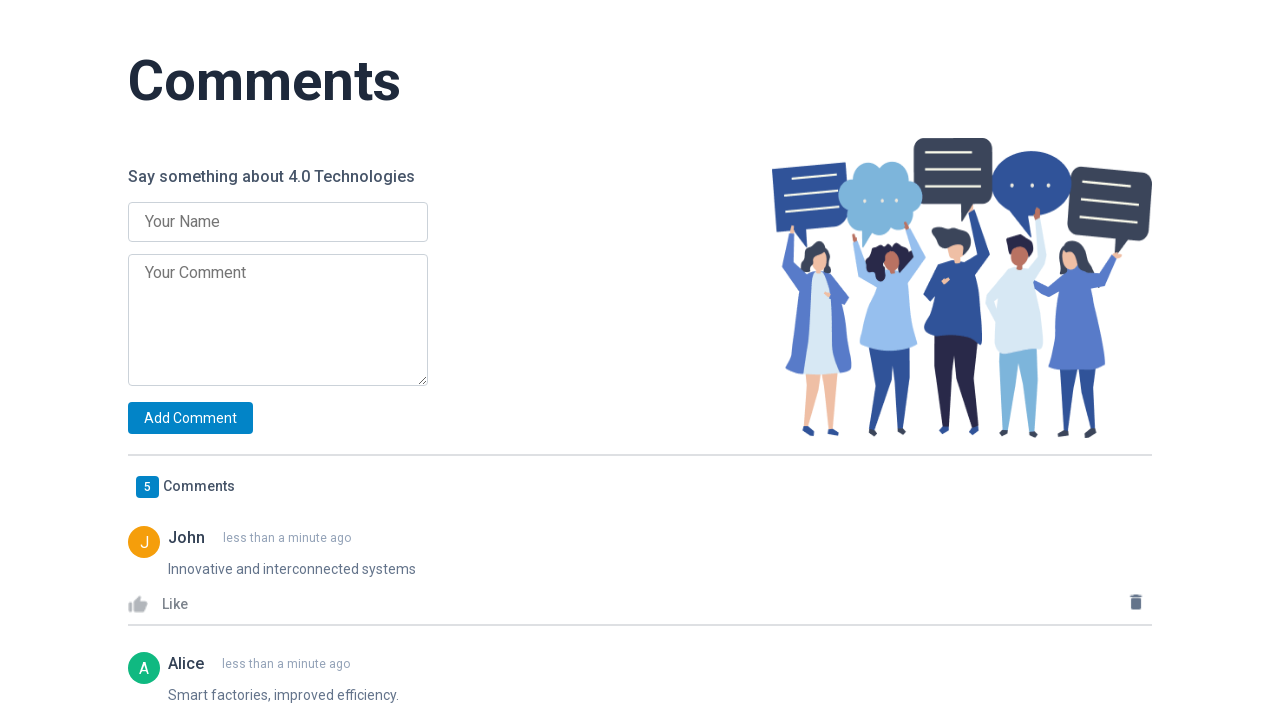

Clicked like button #1 at (175, 604) on button:has-text('Like') >> nth=0
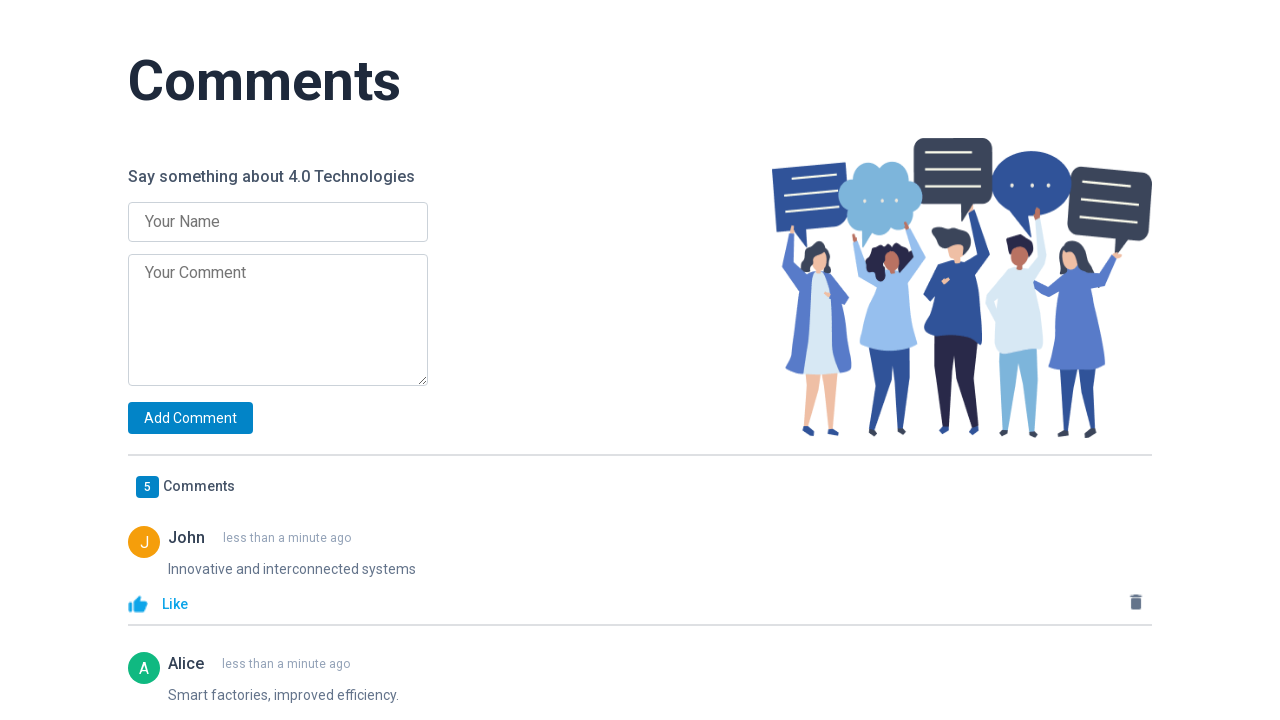

Verified 1 active (liked) comment(s)
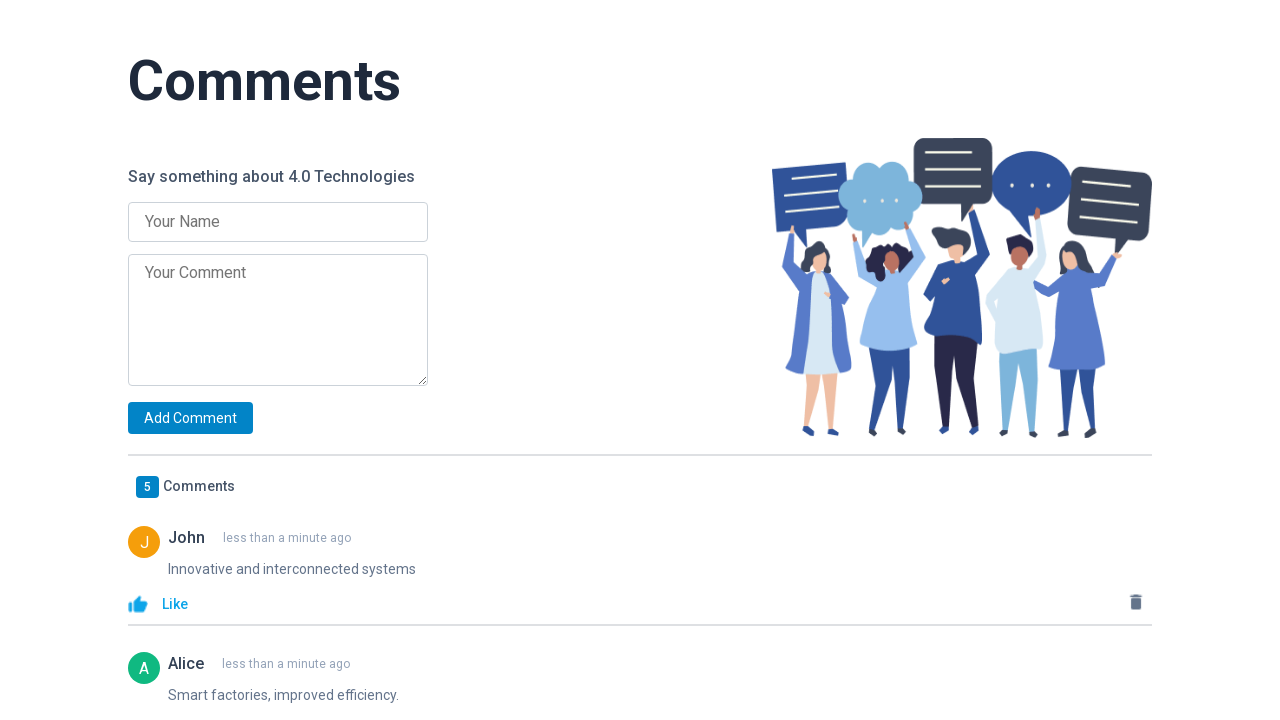

Clicked like button #2 at (175, 360) on button:has-text('Like') >> nth=1
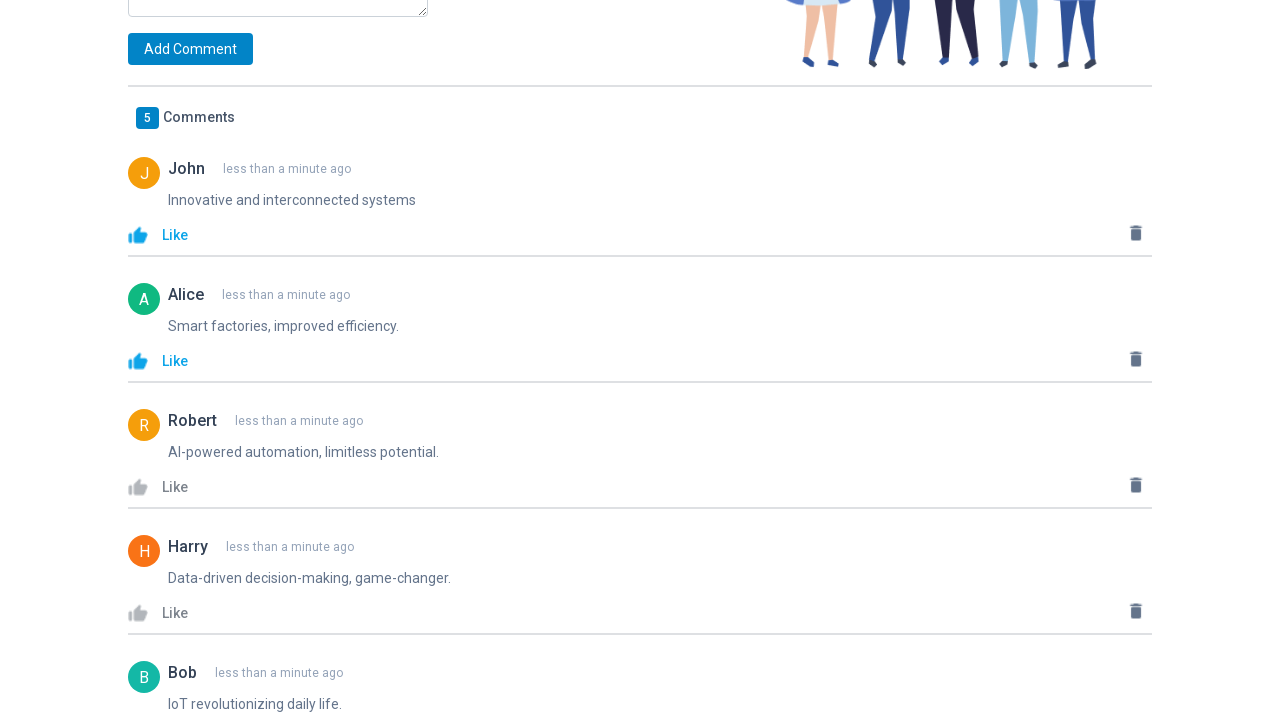

Verified 2 active (liked) comment(s)
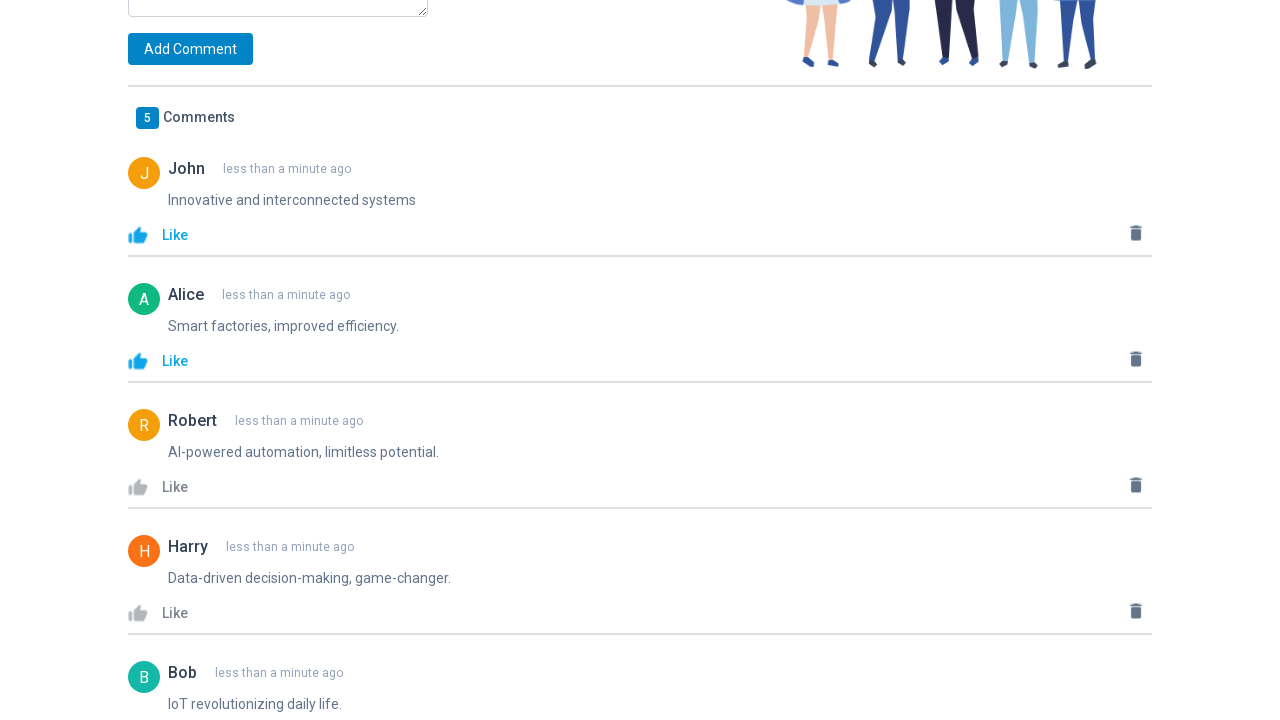

Clicked like button #3 at (175, 486) on button:has-text('Like') >> nth=2
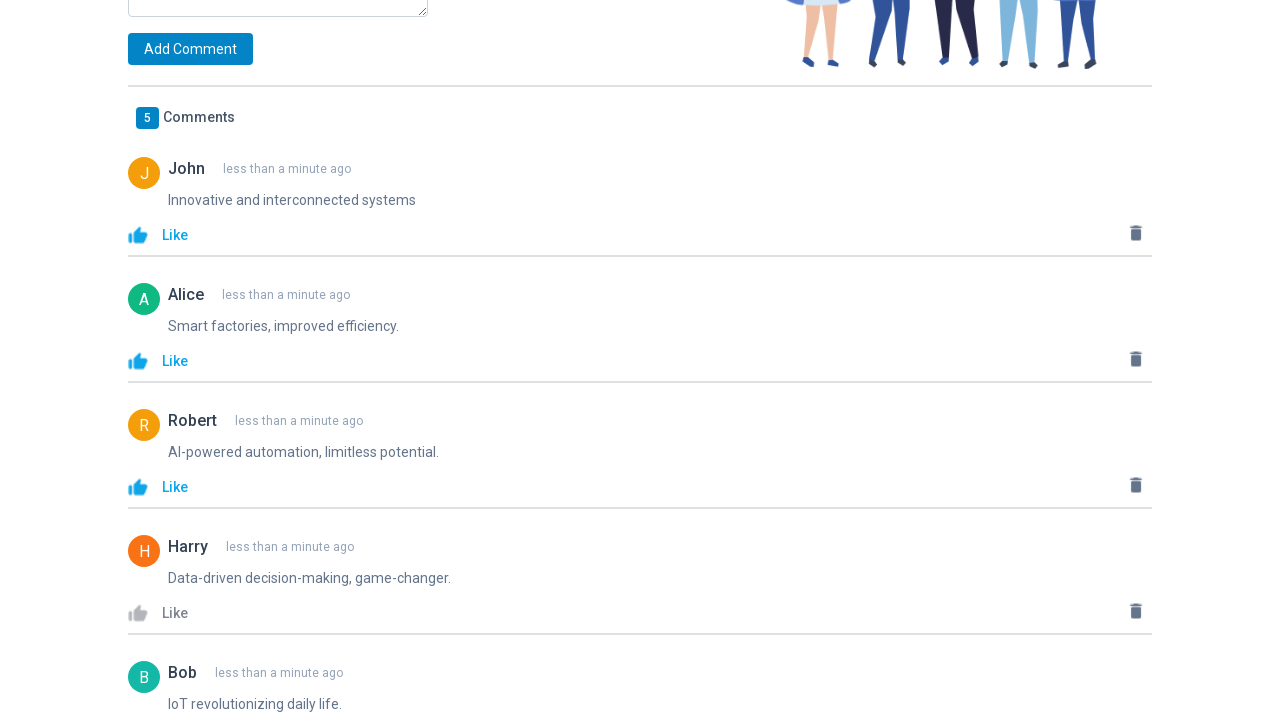

Verified 3 active (liked) comment(s)
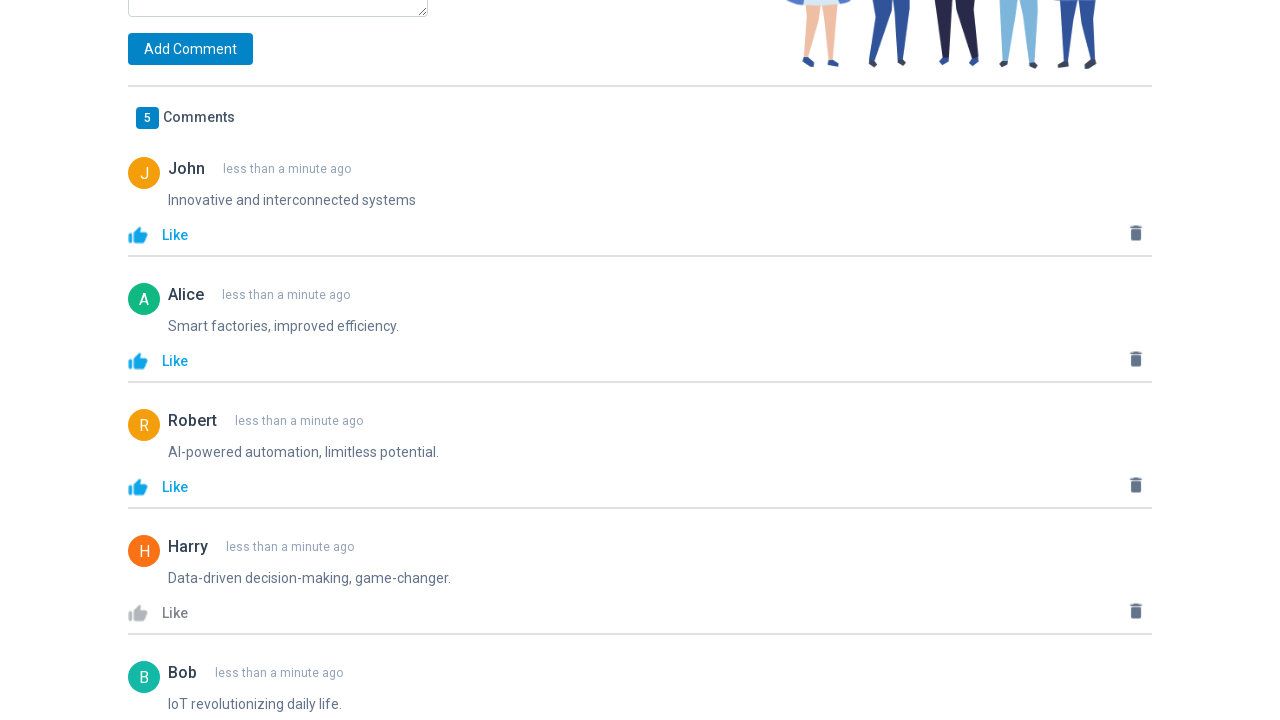

Clicked like button #4 at (175, 612) on button:has-text('Like') >> nth=3
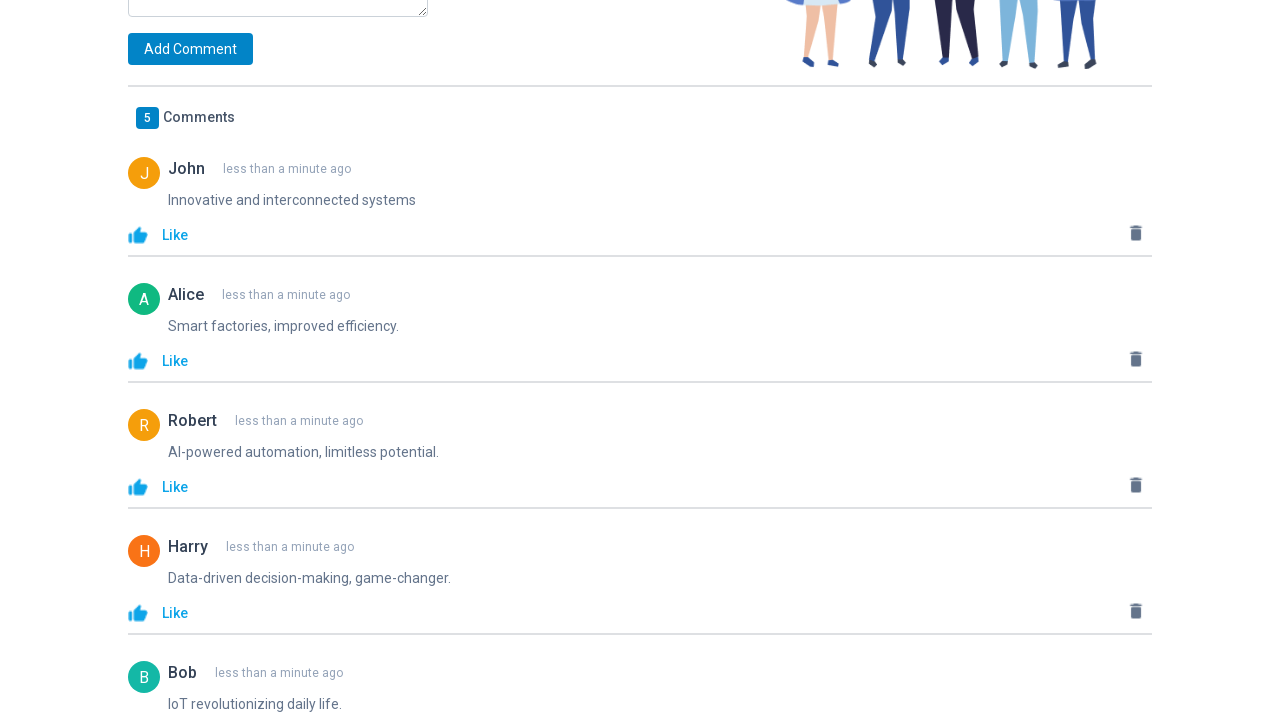

Verified 4 active (liked) comment(s)
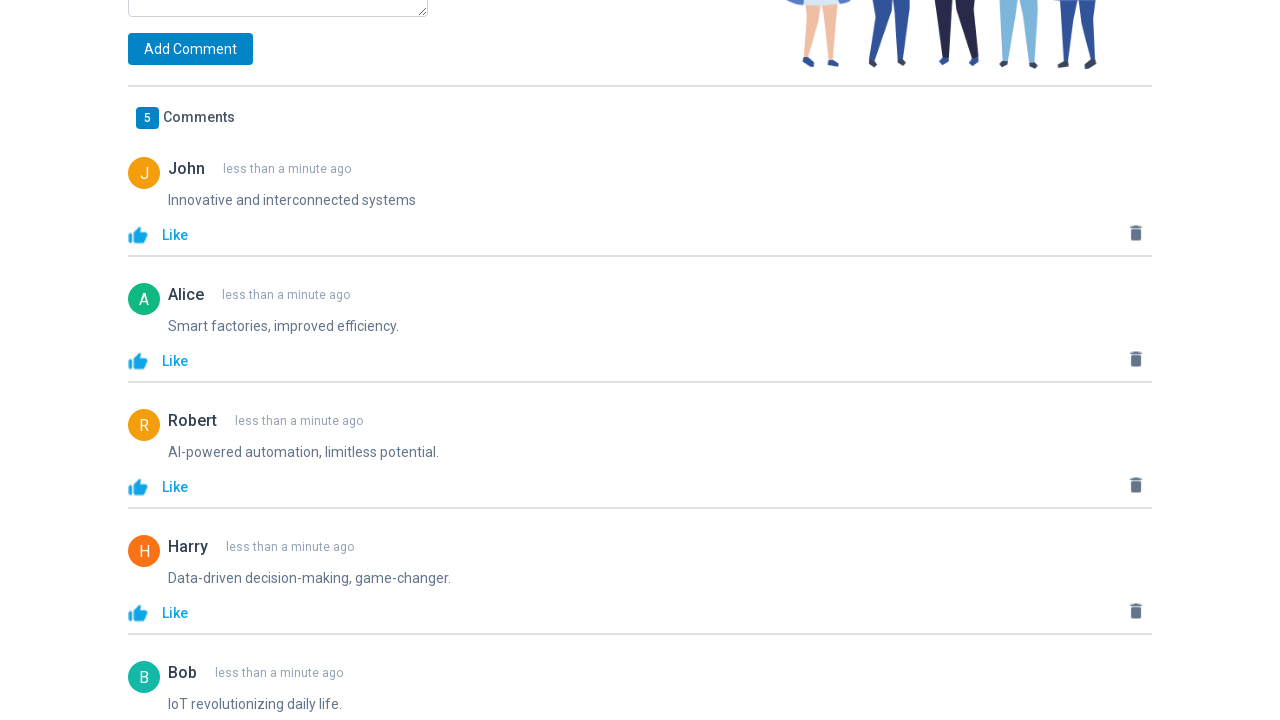

Clicked like button #5 at (175, 674) on button:has-text('Like') >> nth=4
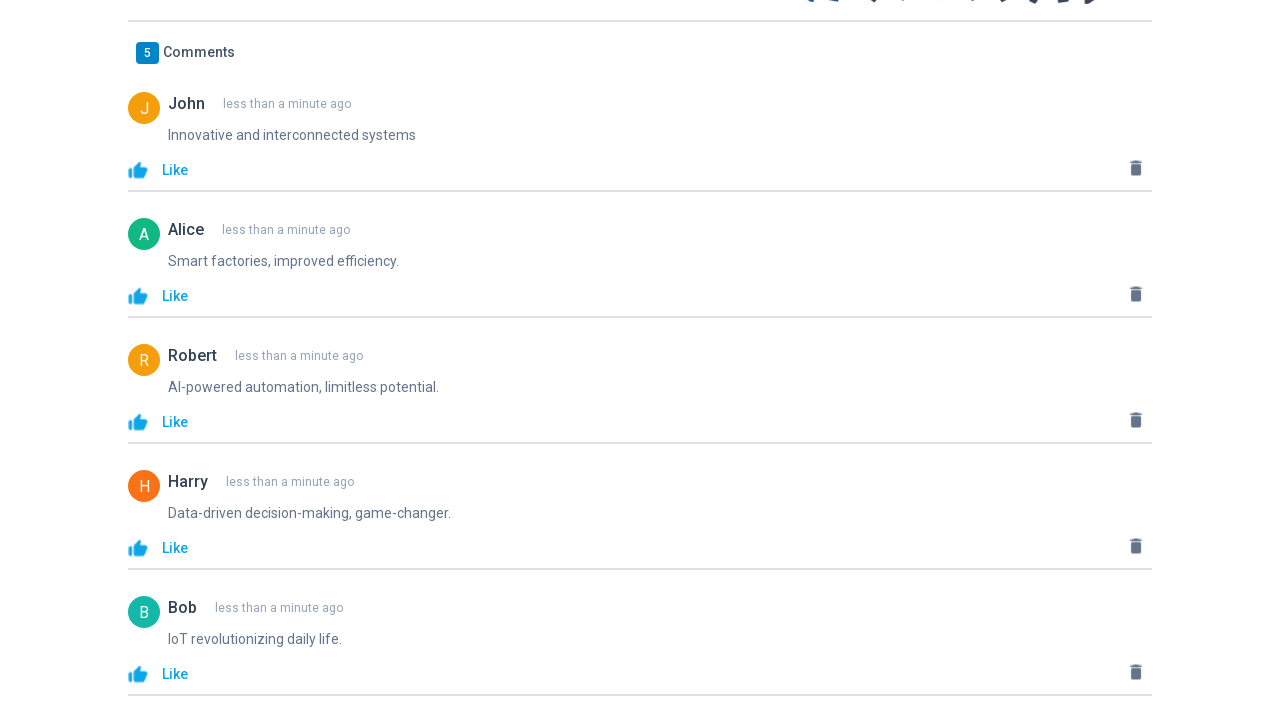

Verified 5 active (liked) comment(s)
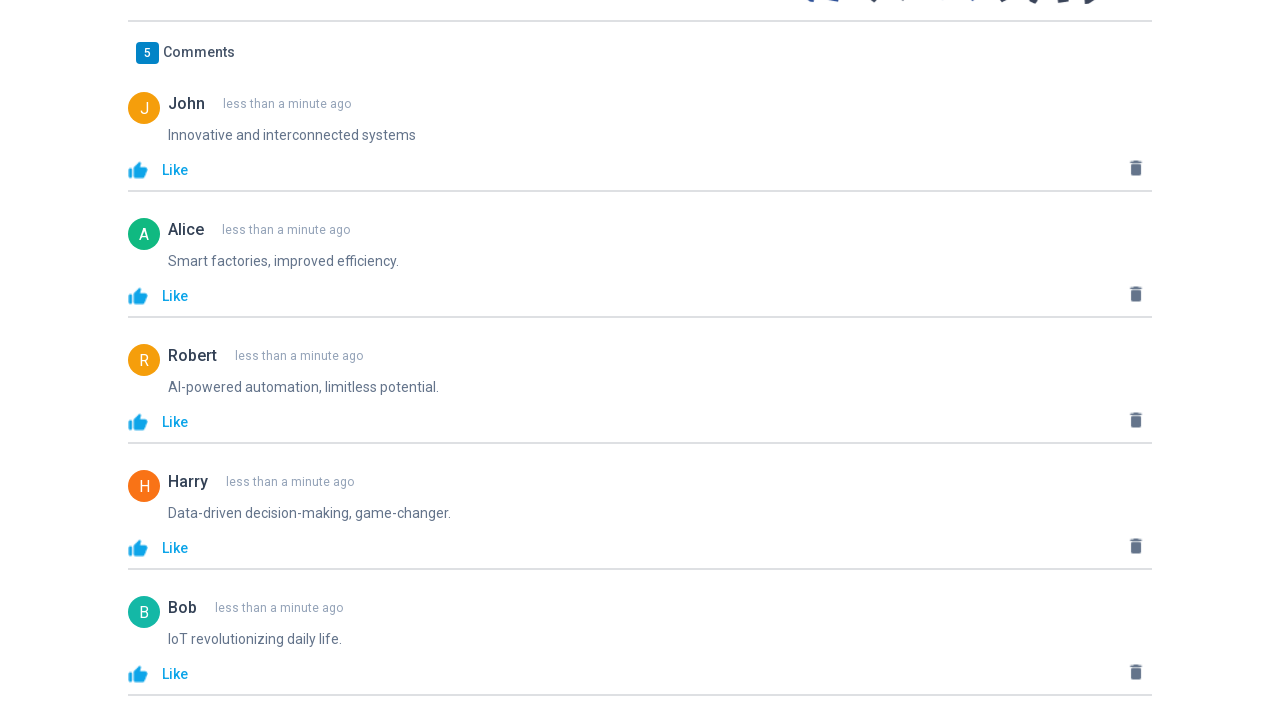

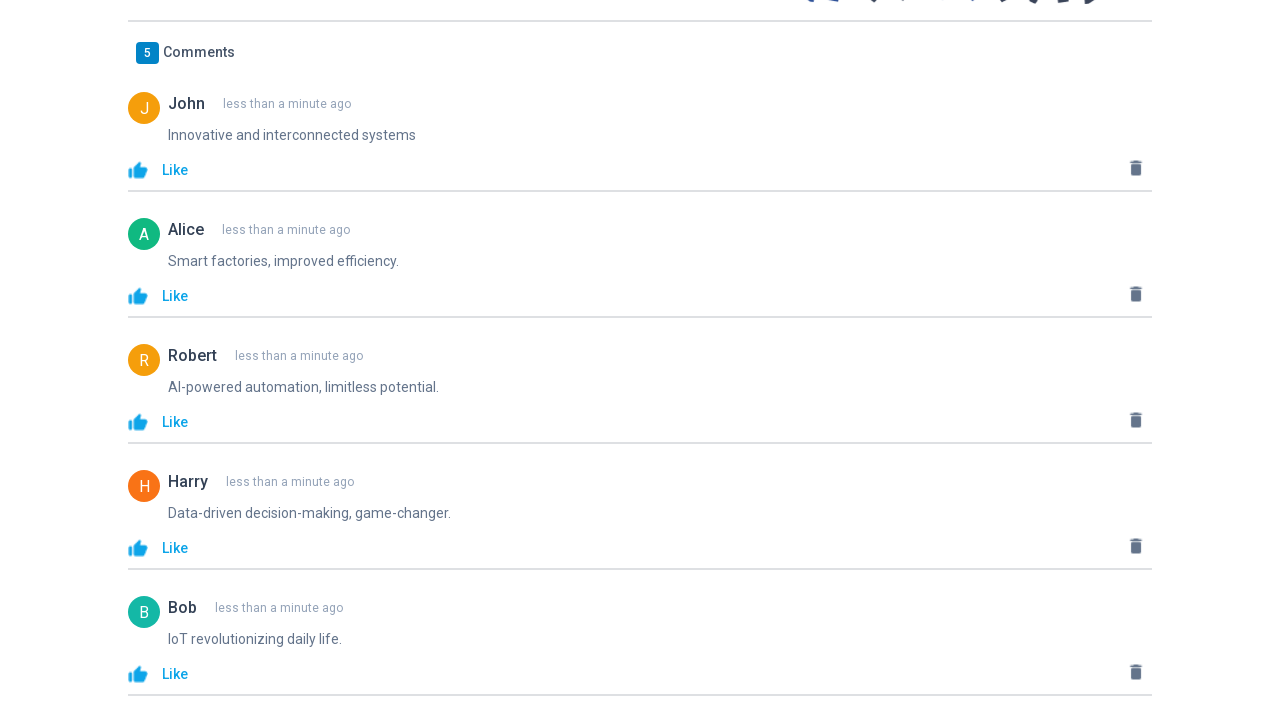